Navigates to the DemoBlaze store website and verifies that the page title is "STORE" to confirm landing on the correct website.

Starting URL: https://www.demoblaze.com

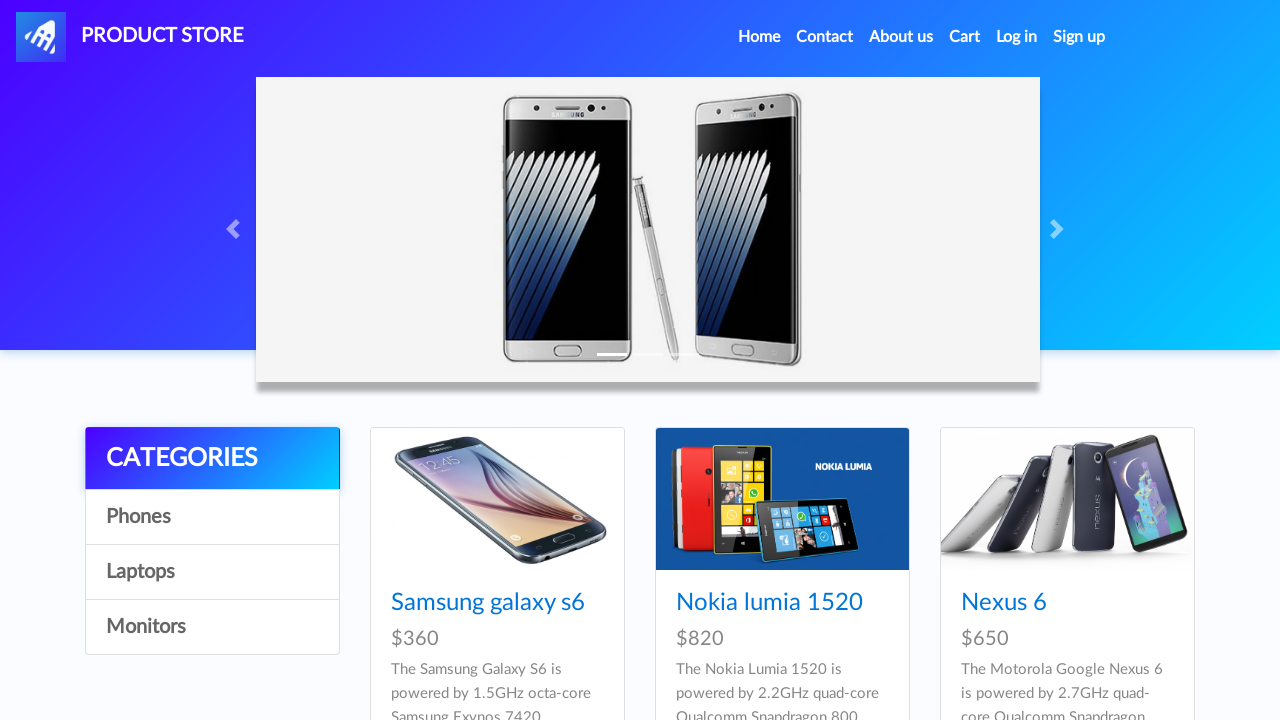

Waited for page to load with domcontentloaded state
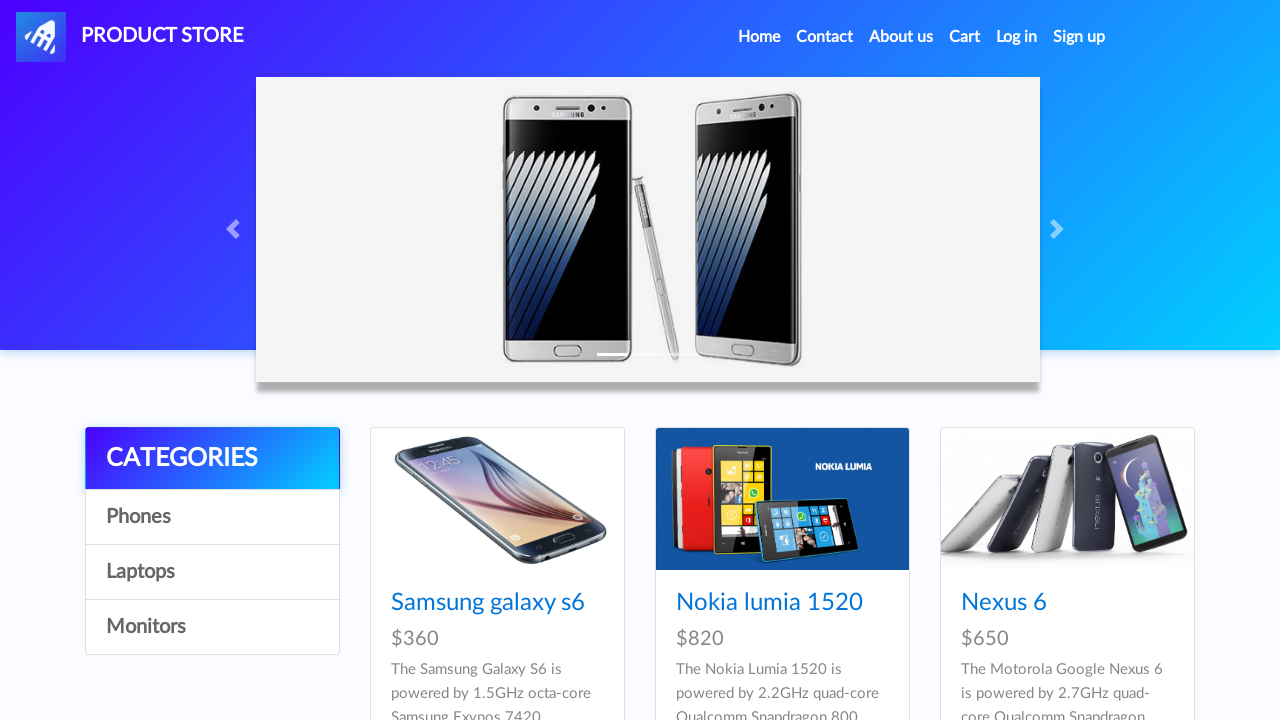

Retrieved page title: 'STORE'
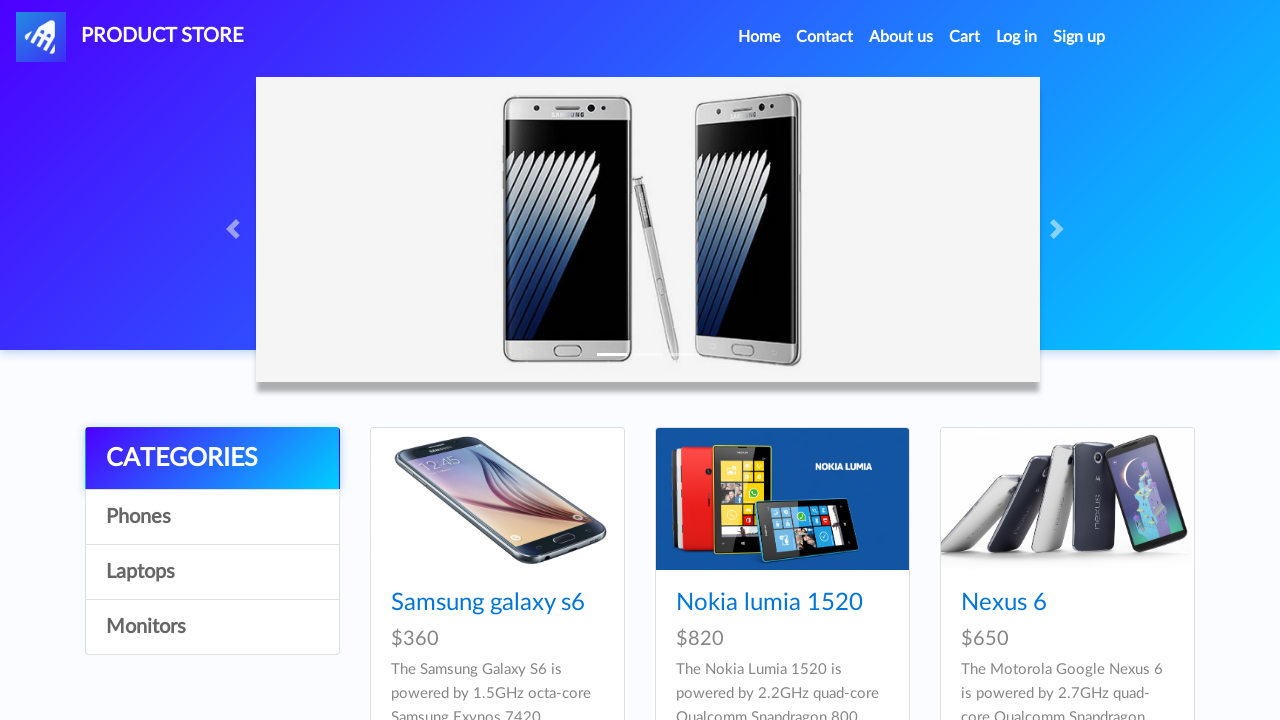

Verified page title is correct: 'STORE'
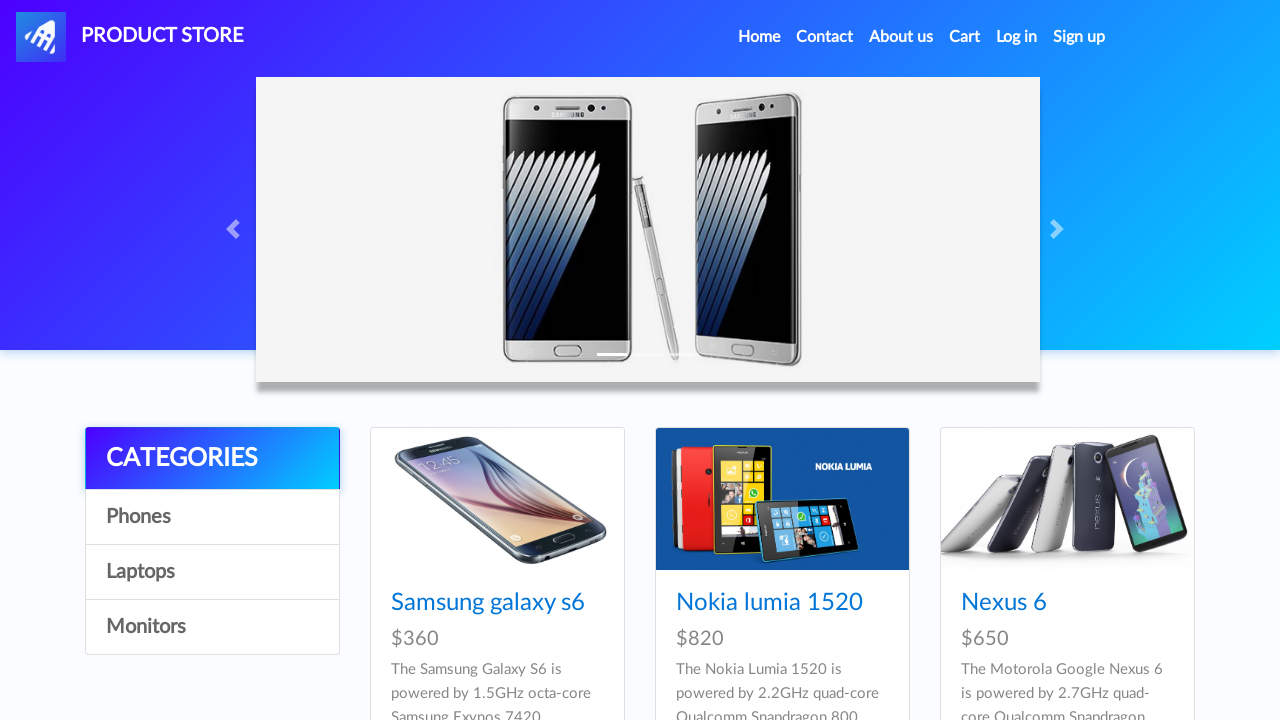

Assertion passed: page title is 'STORE'
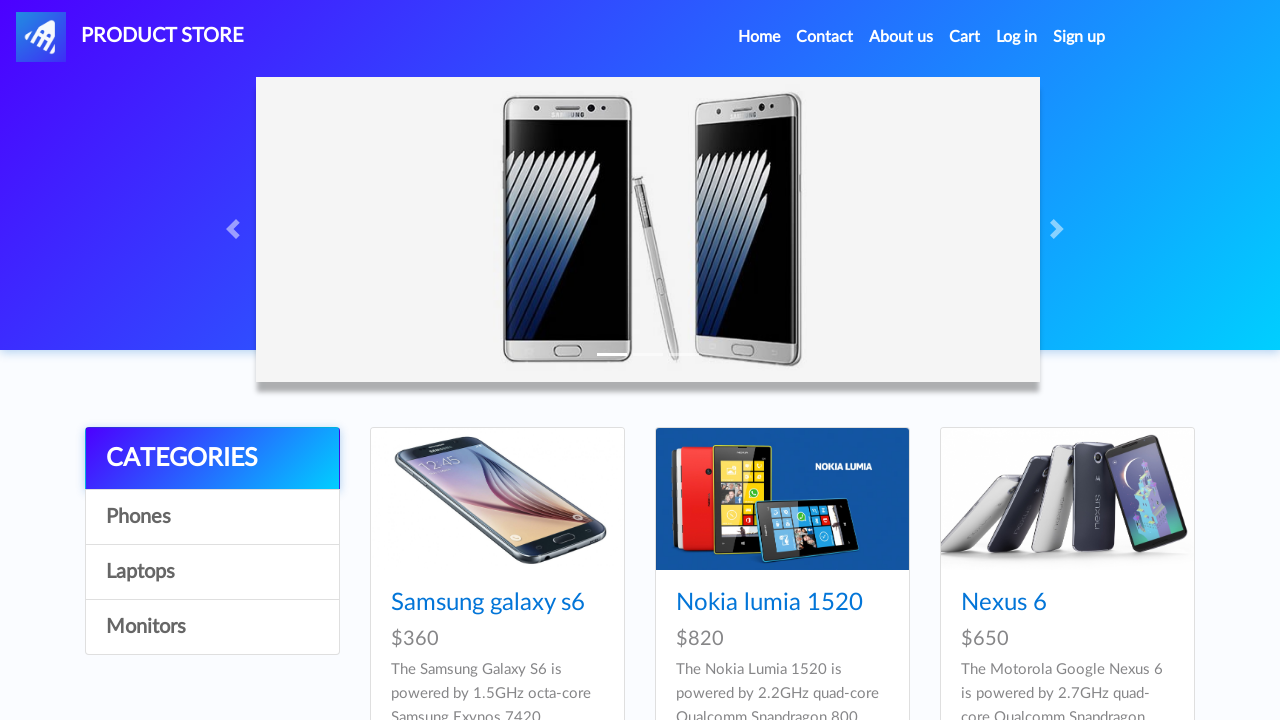

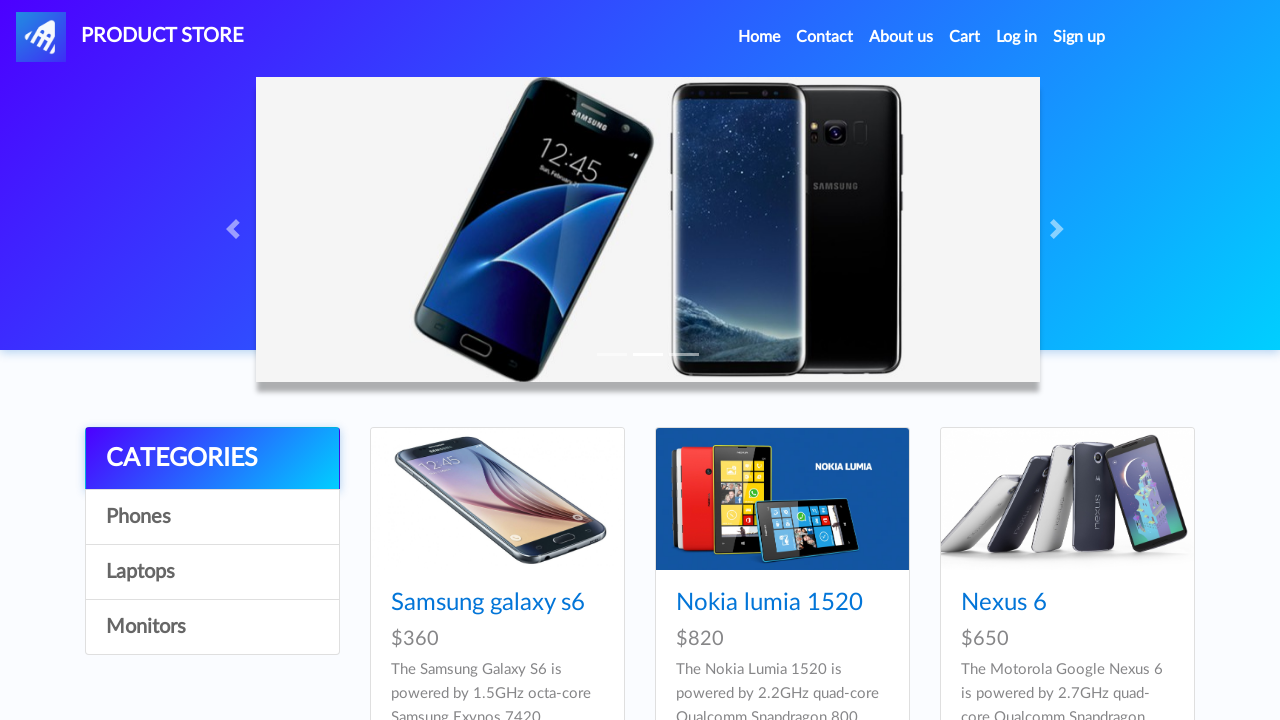